Solves a math problem by extracting a value from the page, calculating the result, filling the answer, selecting checkboxes, and submitting the form

Starting URL: http://suninjuly.github.io/math.html

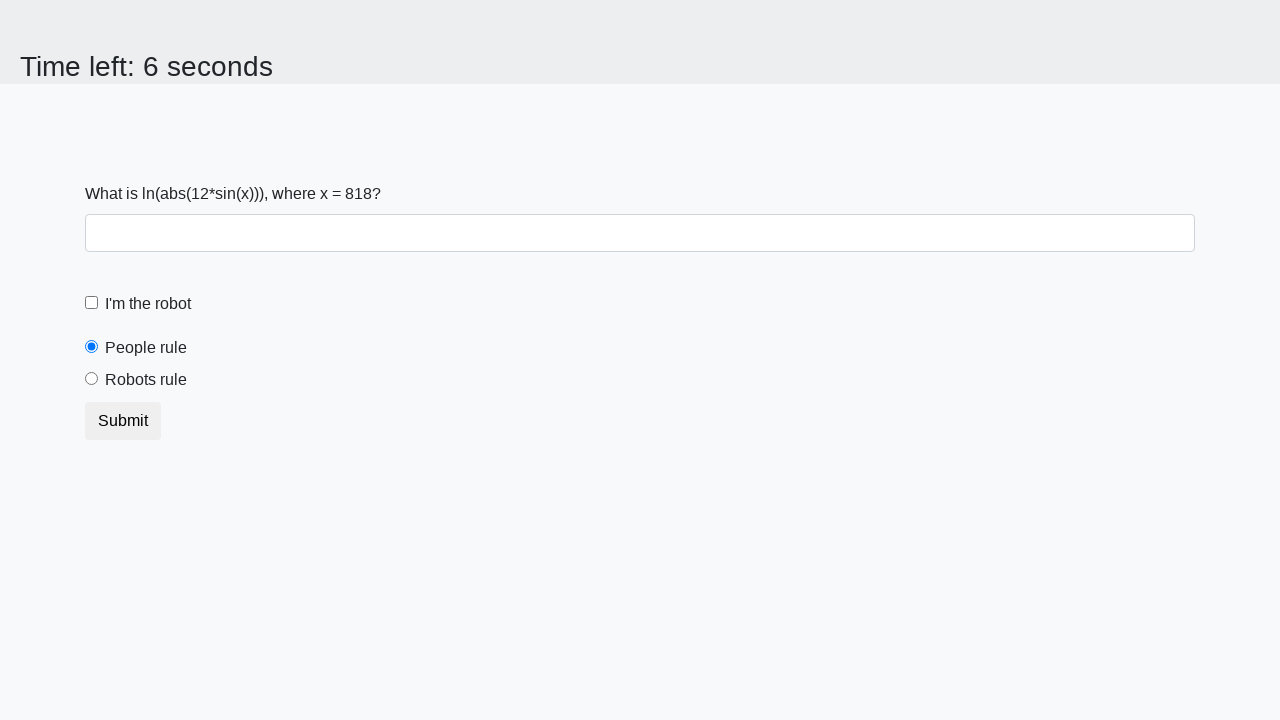

Located the input value span element
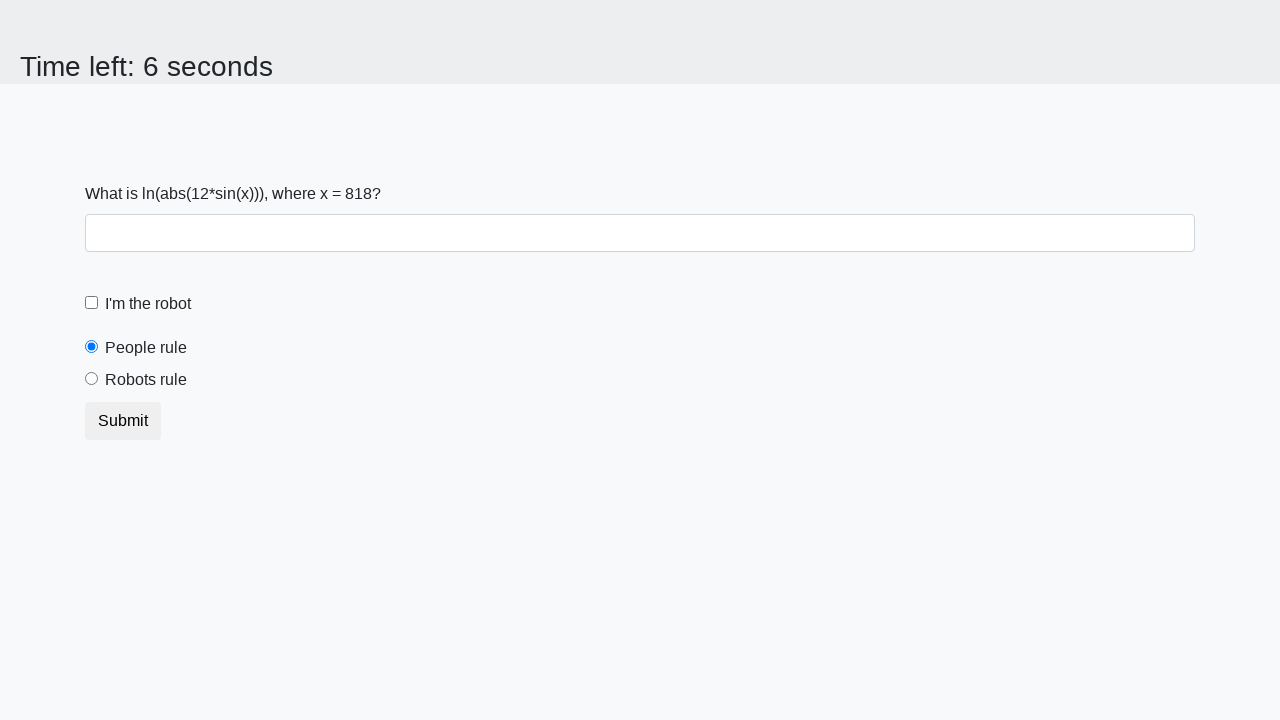

Extracted value from page: 818
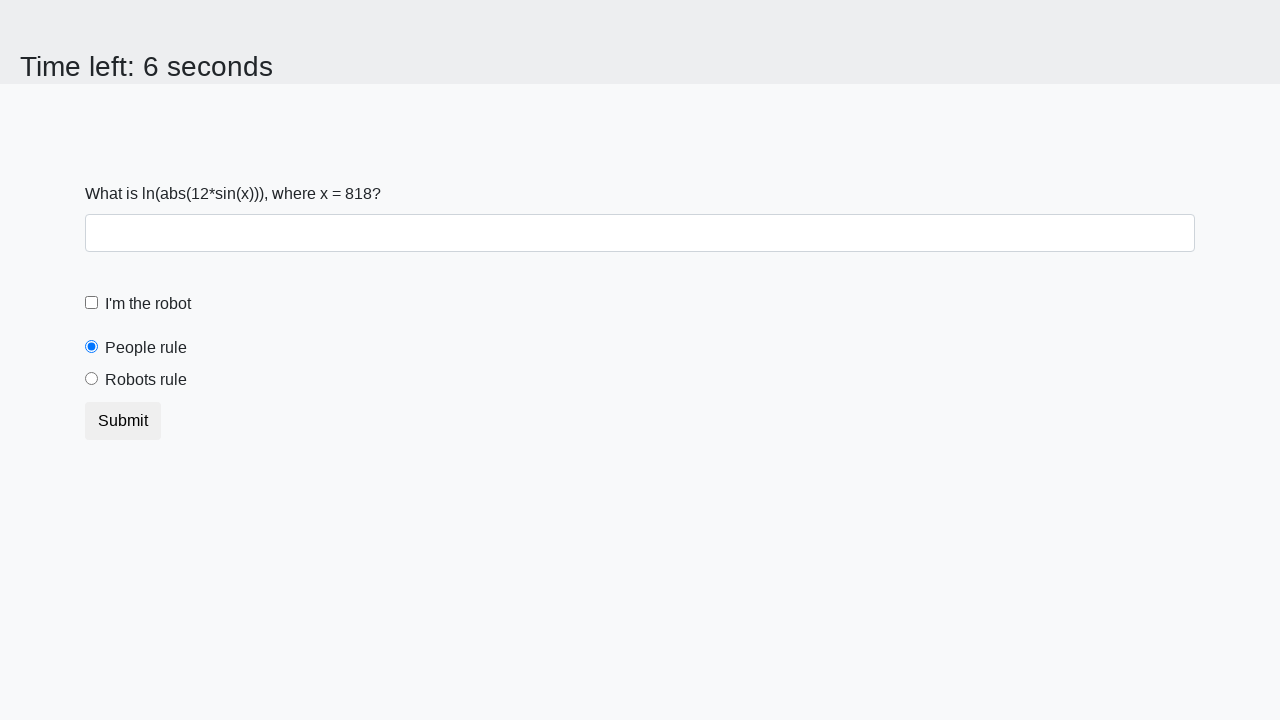

Calculated result: 2.408933554611642
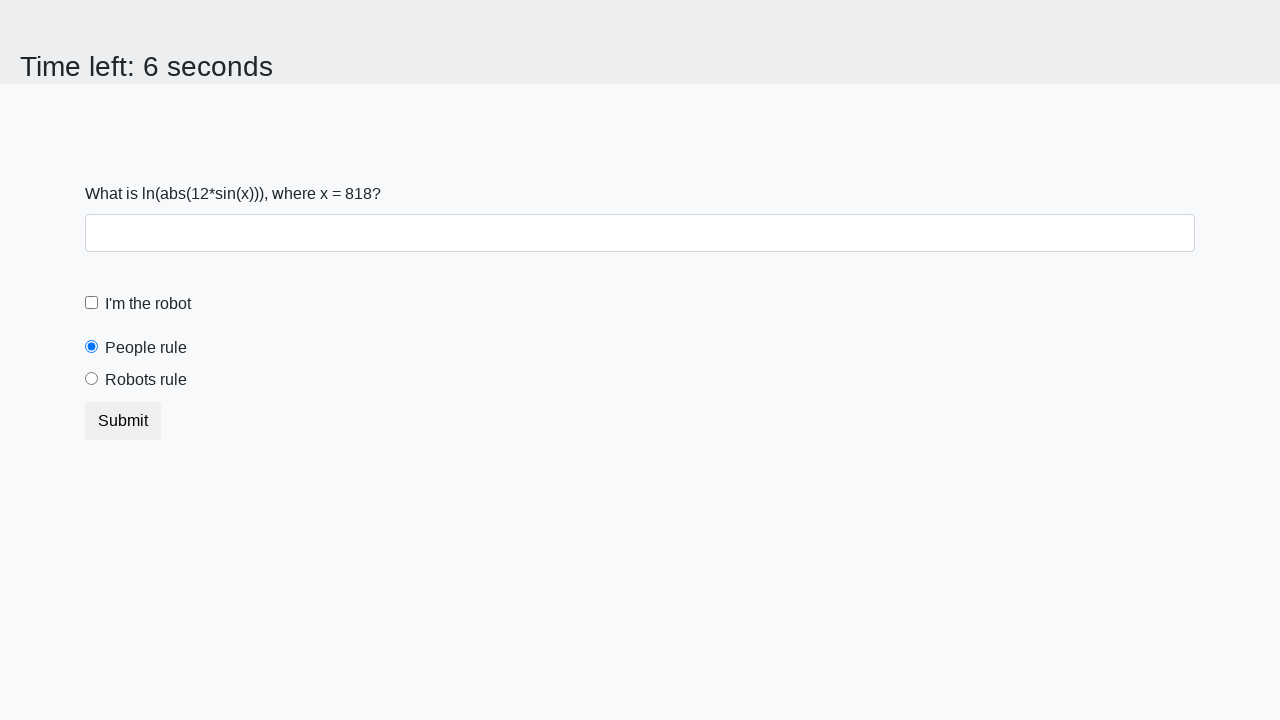

Filled answer field with calculated value: 2.408933554611642 on input.form-control[required]
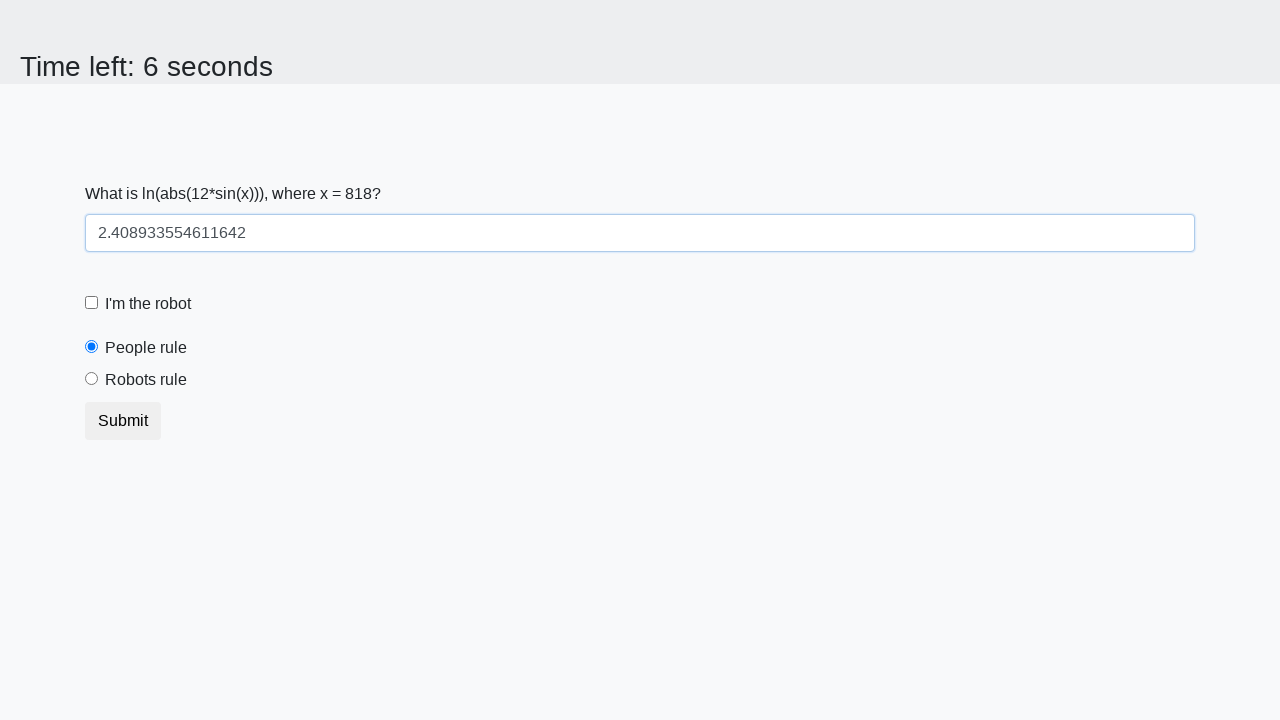

Checked the robot checkbox at (92, 303) on input#robotCheckbox[required]
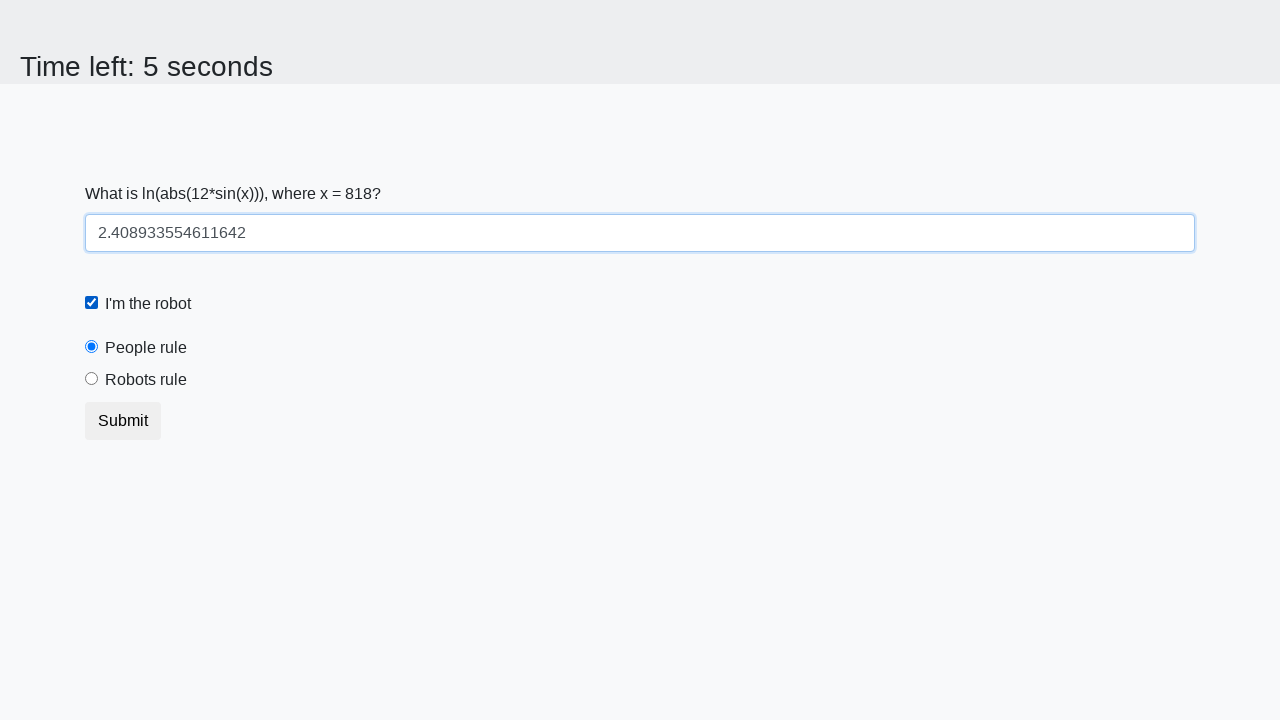

Selected the robots radio button at (92, 379) on input[value="robots"]
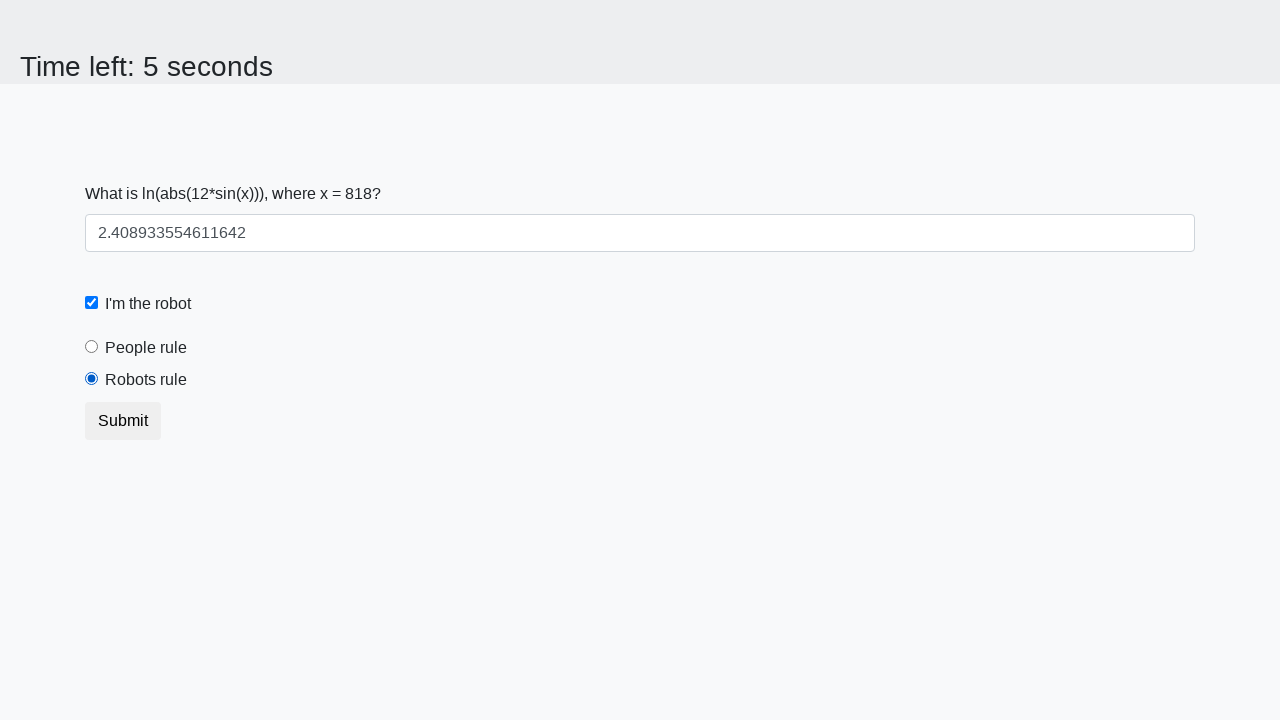

Clicked submit button at (123, 421) on button.btn
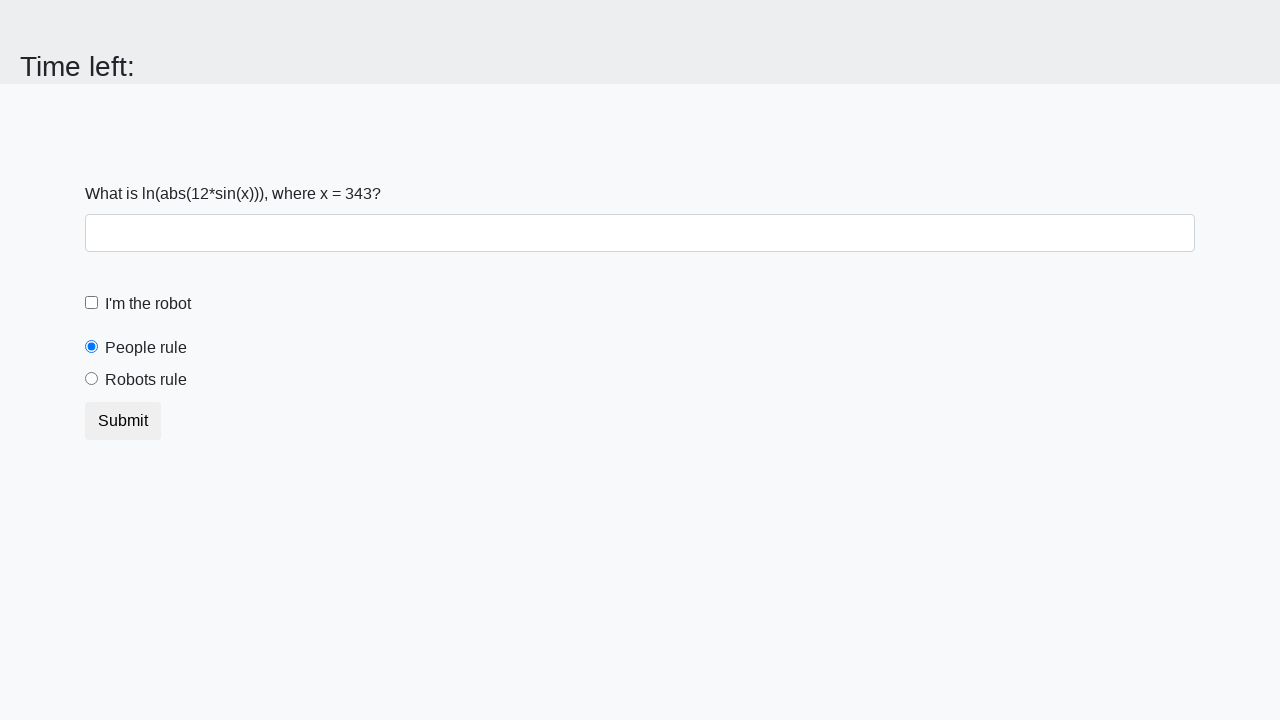

Set up dialog handler to accept alerts
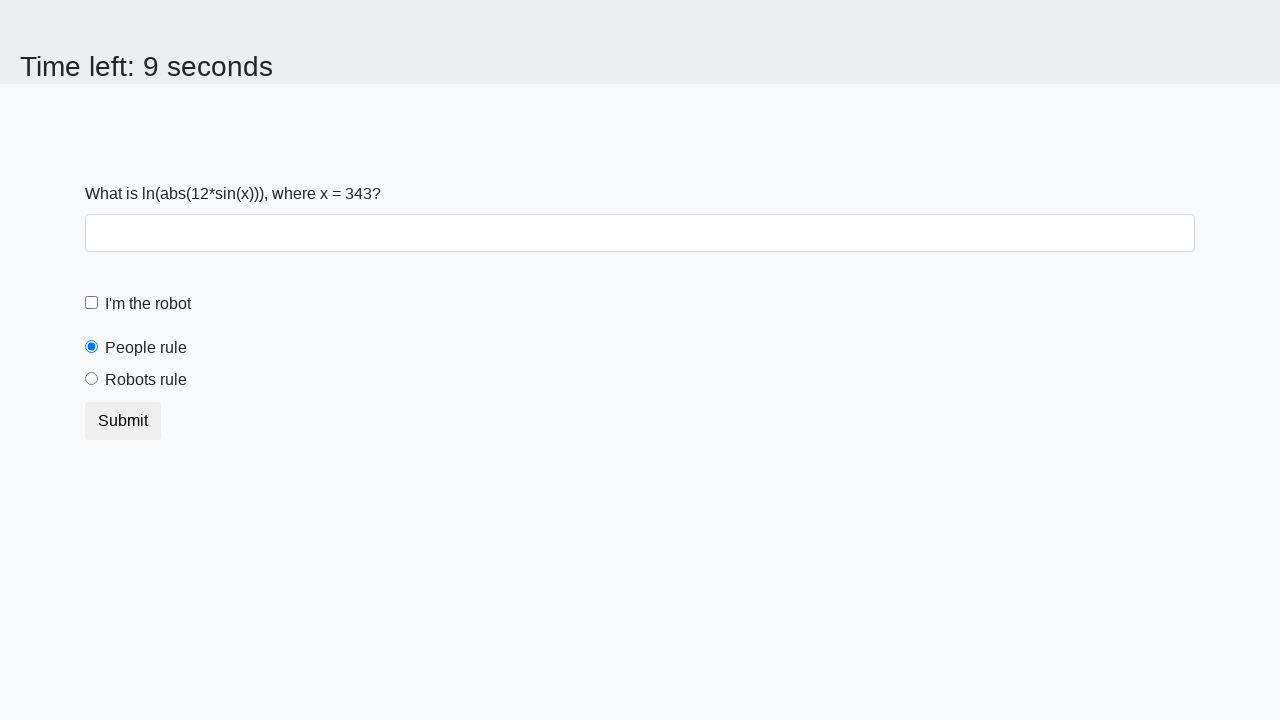

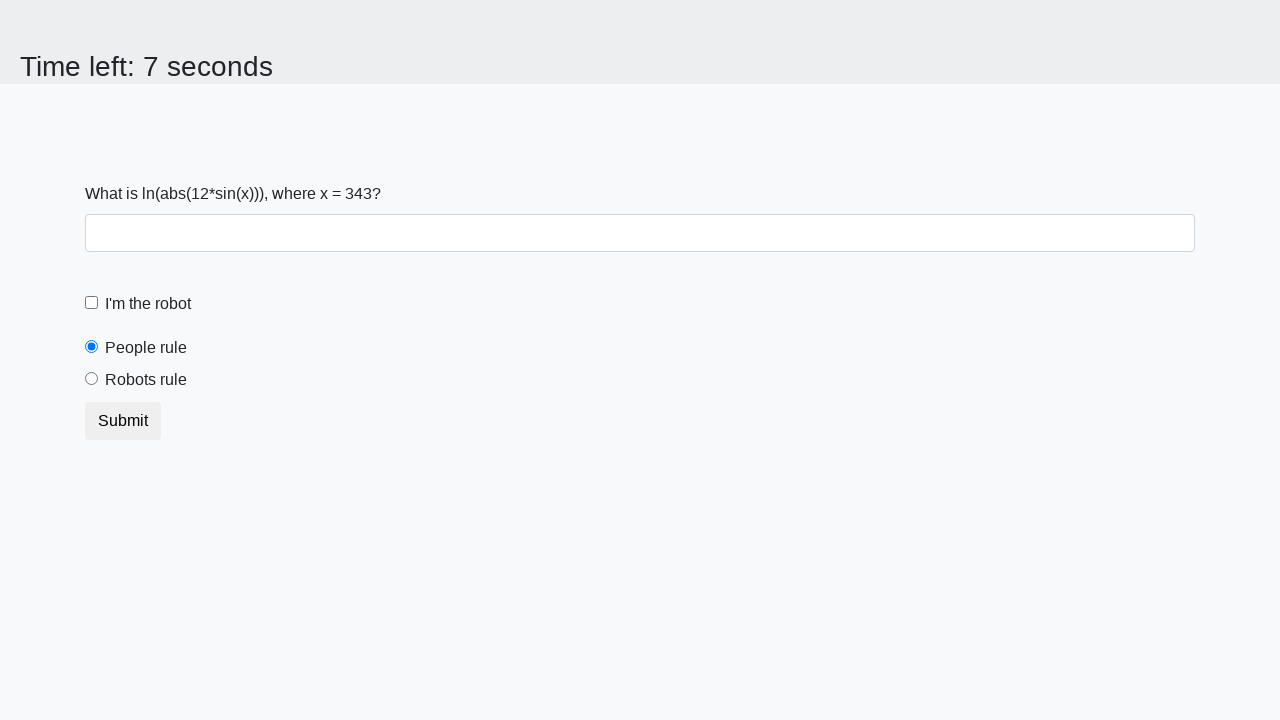